Tests mouse release action after interacting with draggable elements

Starting URL: https://crossbrowsertesting.github.io/drag-and-drop

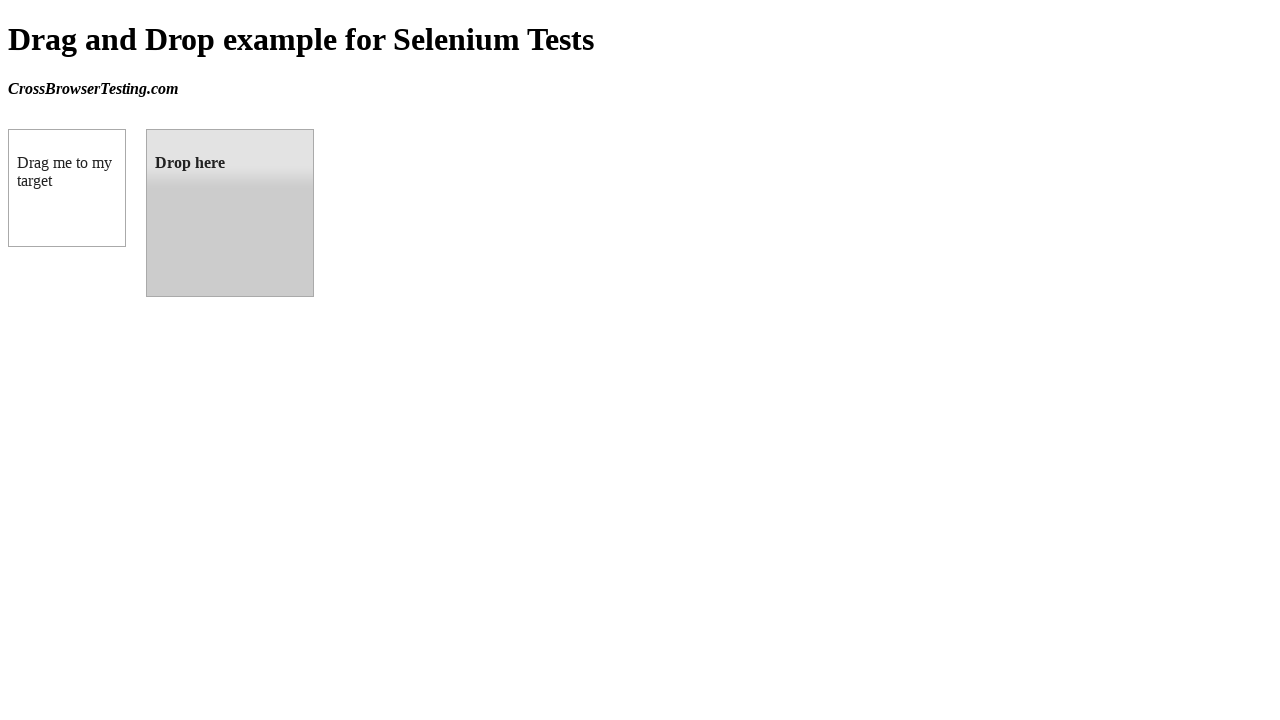

Draggable element loaded and attached to DOM
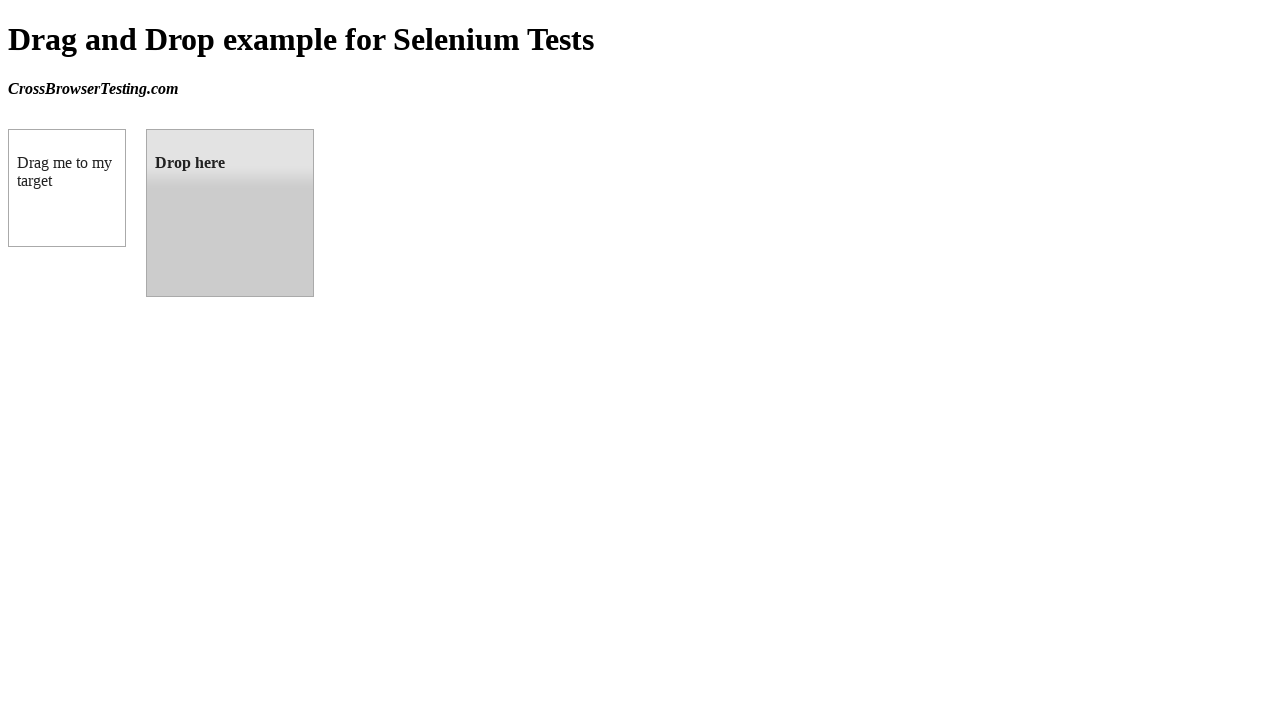

Droppable element loaded and attached to DOM
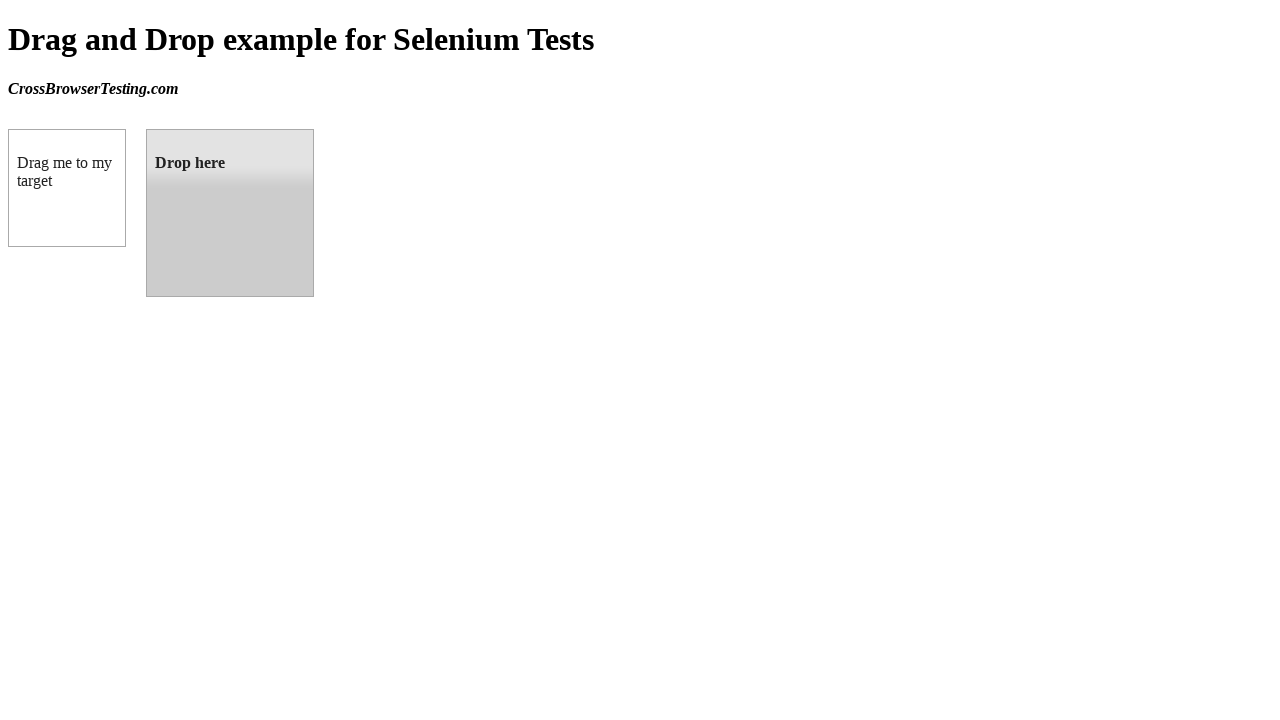

Retrieved bounding boxes for source and target elements
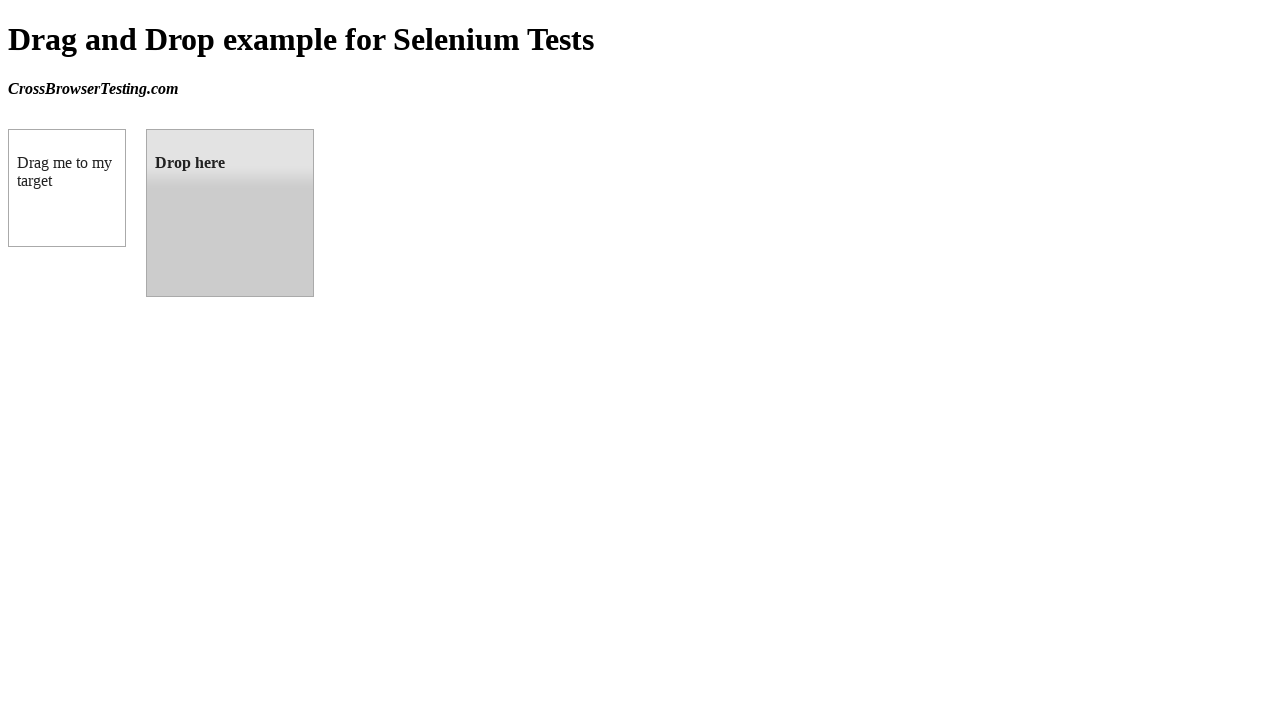

Moved mouse to center of draggable element at (67, 188)
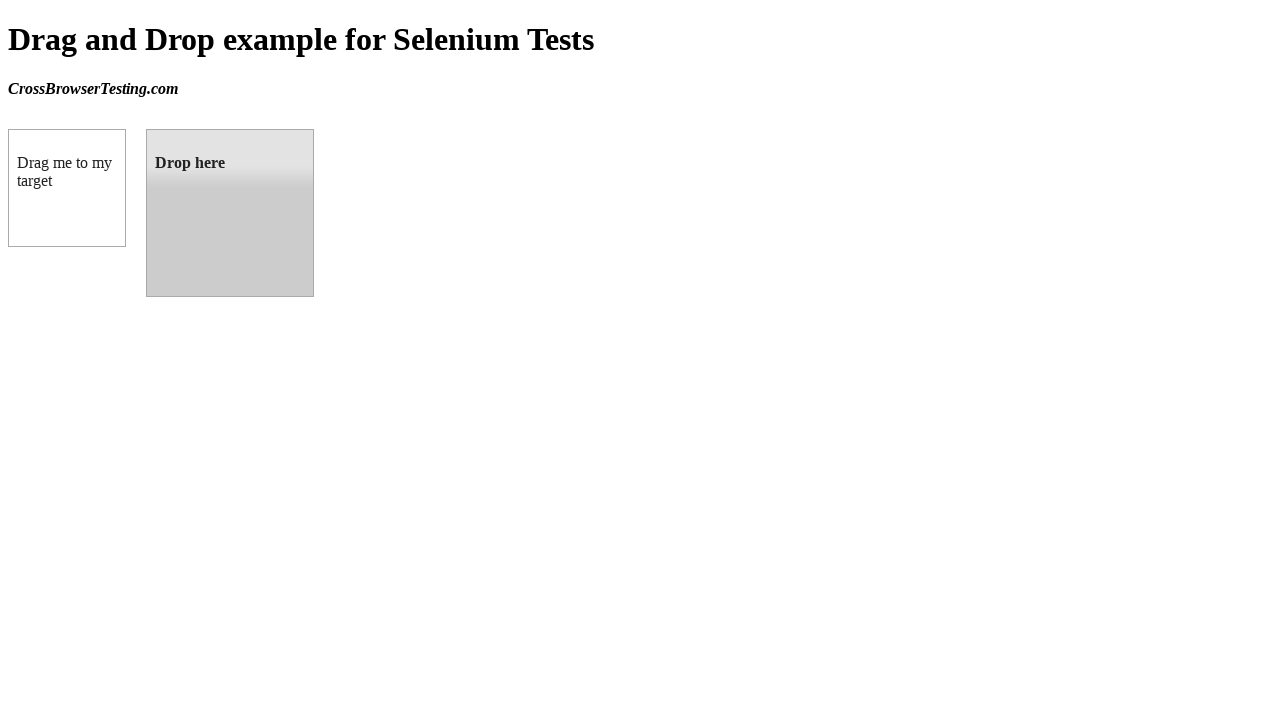

Pressed mouse button down on draggable element at (67, 188)
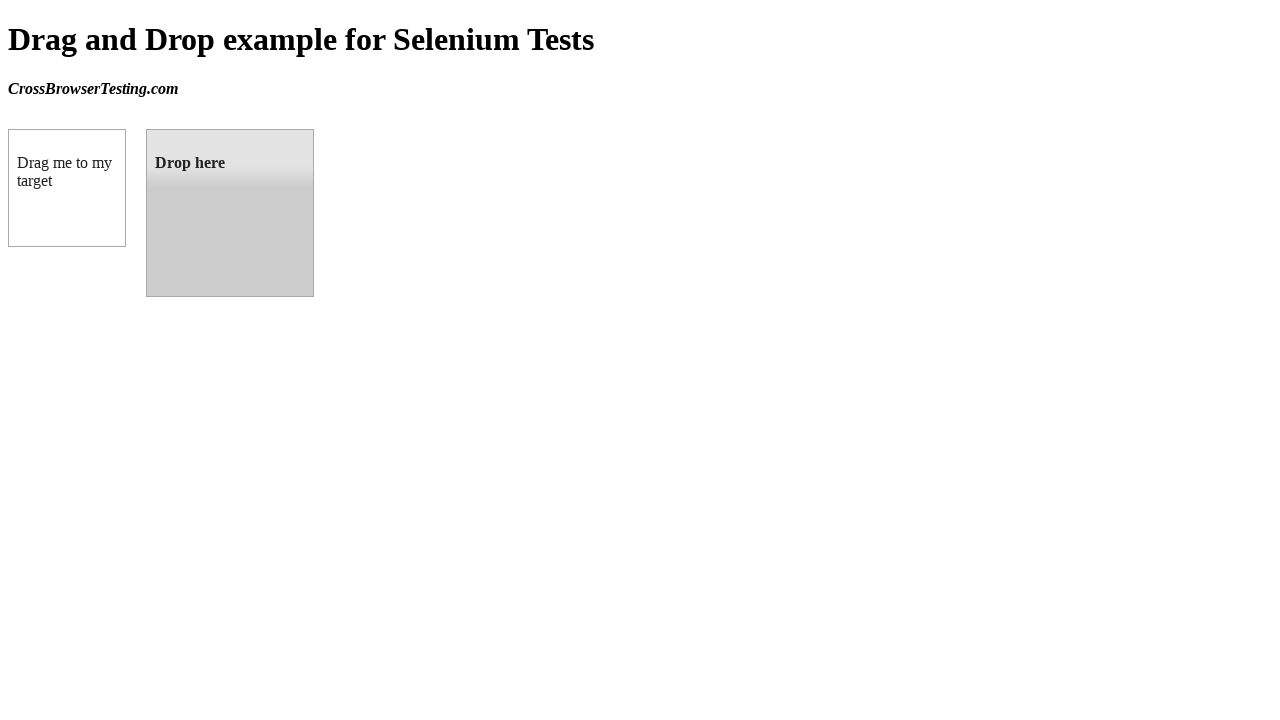

Dragged element to center of droppable target at (230, 213)
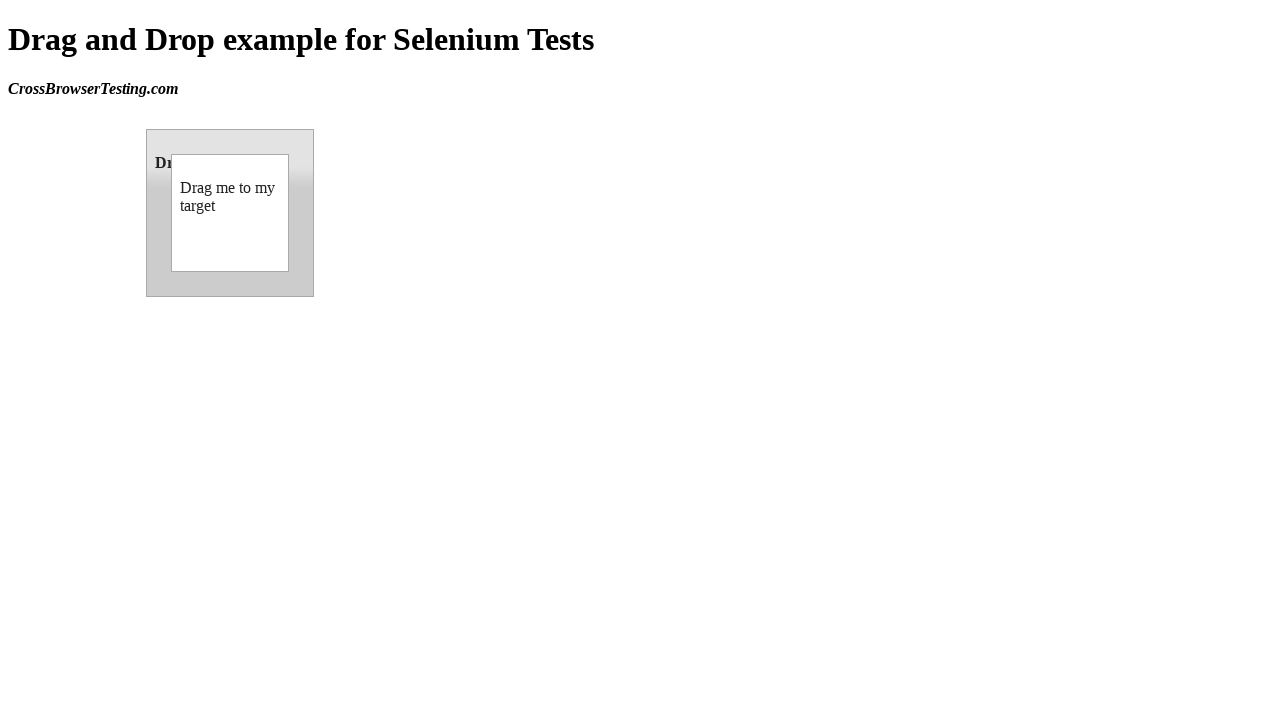

Released mouse button on droppable element to complete drag-and-drop at (230, 213)
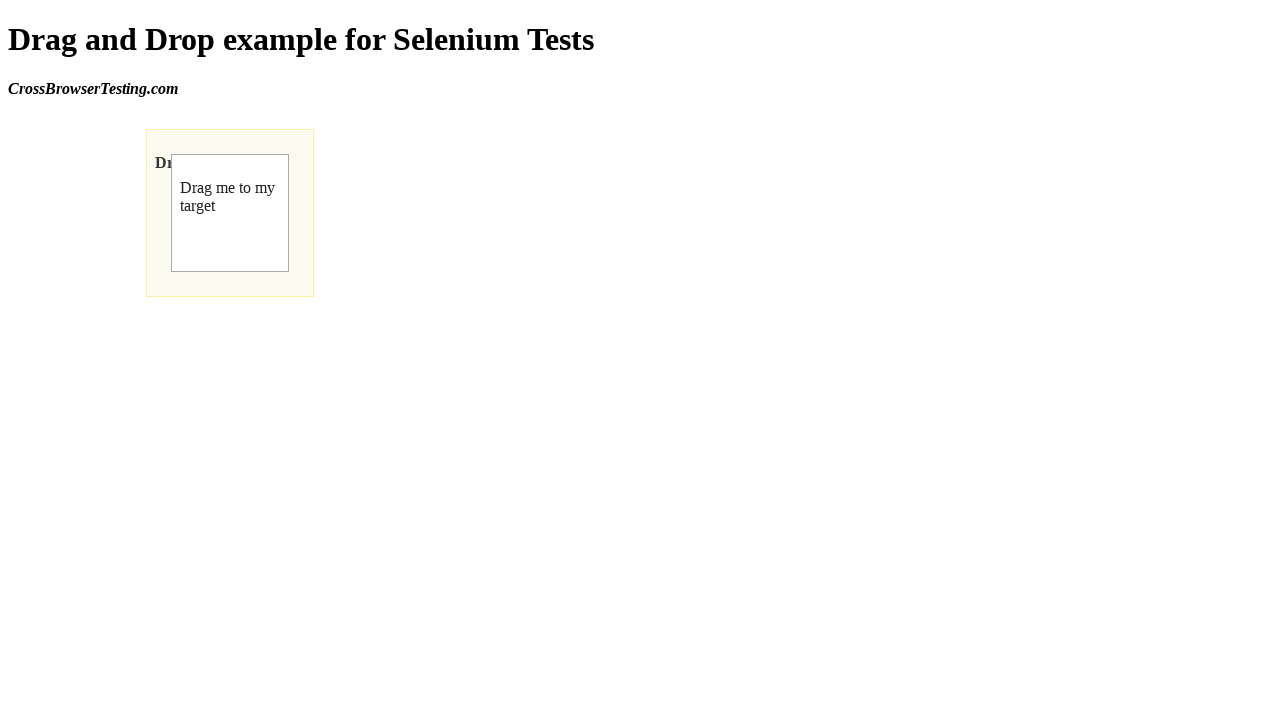

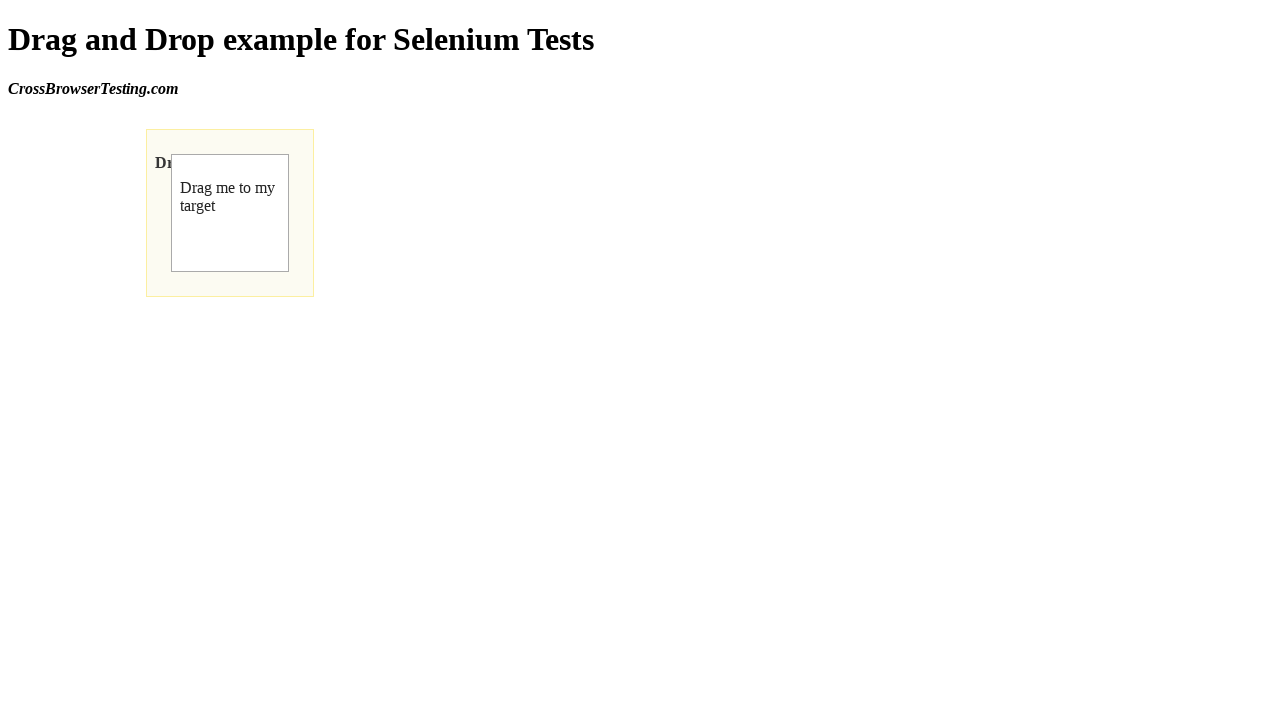